Tests that todo data persists after page reload

Starting URL: https://demo.playwright.dev/todomvc

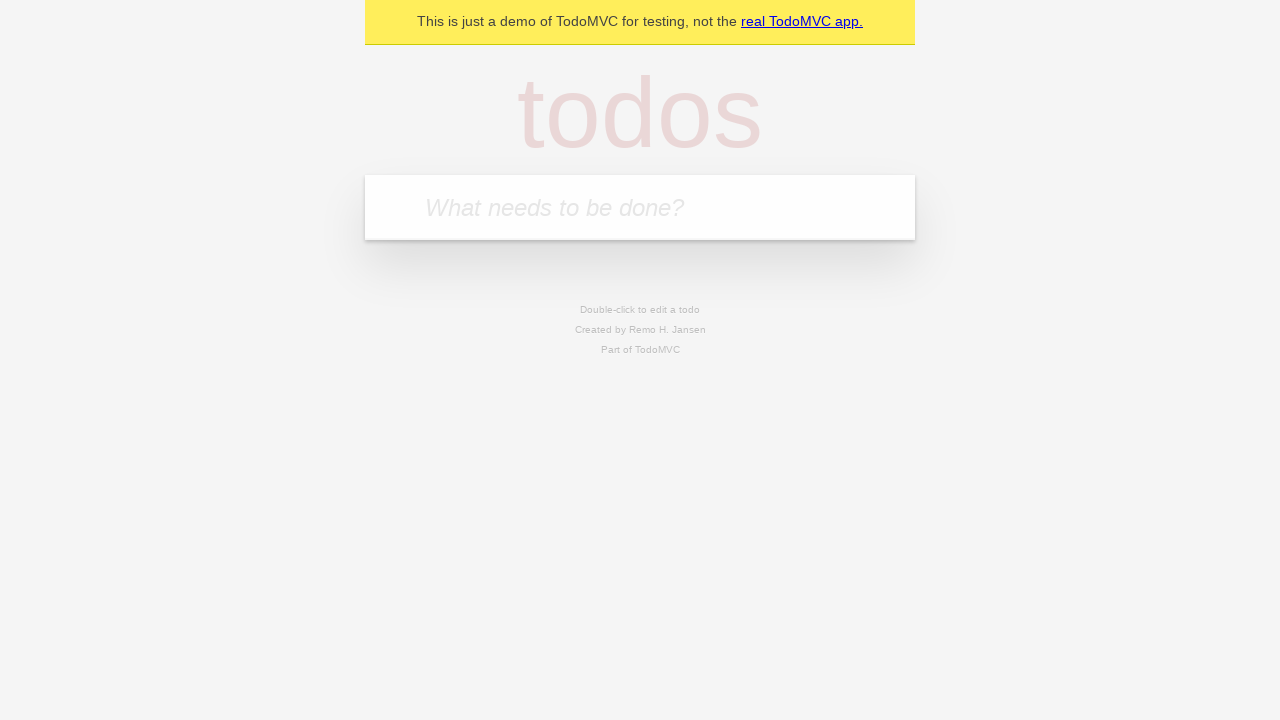

Located the 'What needs to be done?' input field
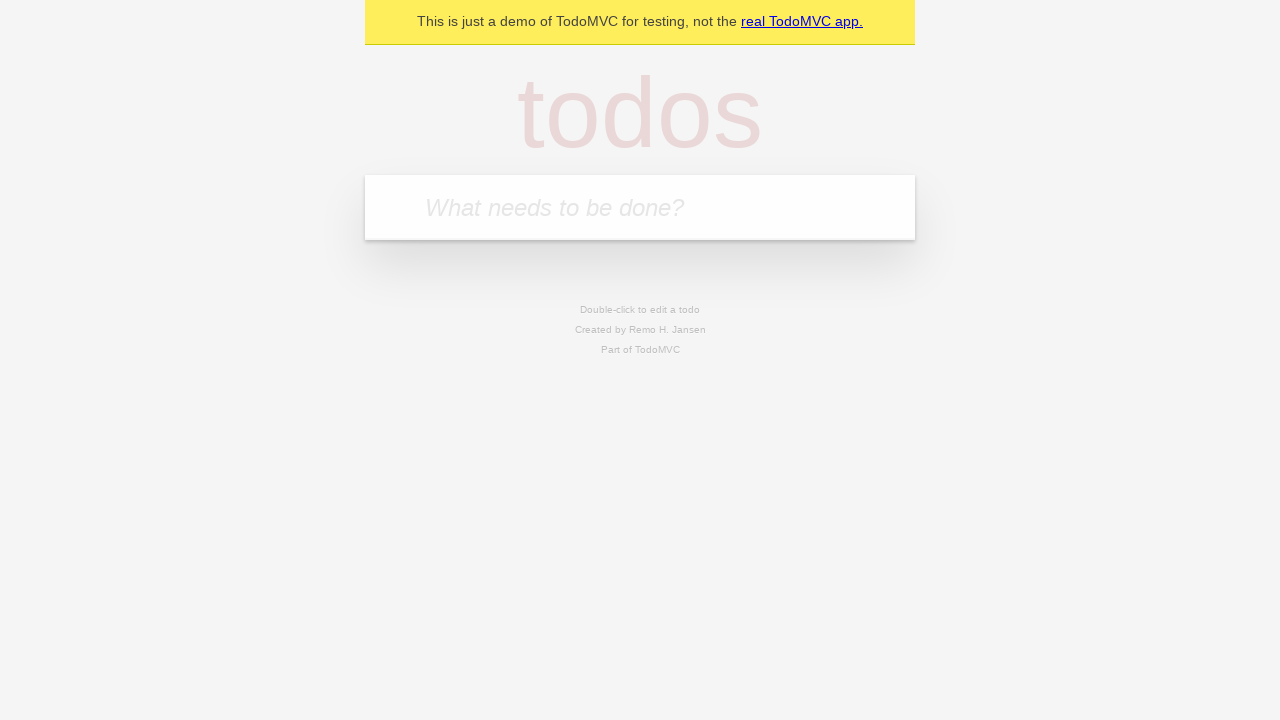

Filled first todo with 'buy some cheese' on internal:attr=[placeholder="What needs to be done?"i]
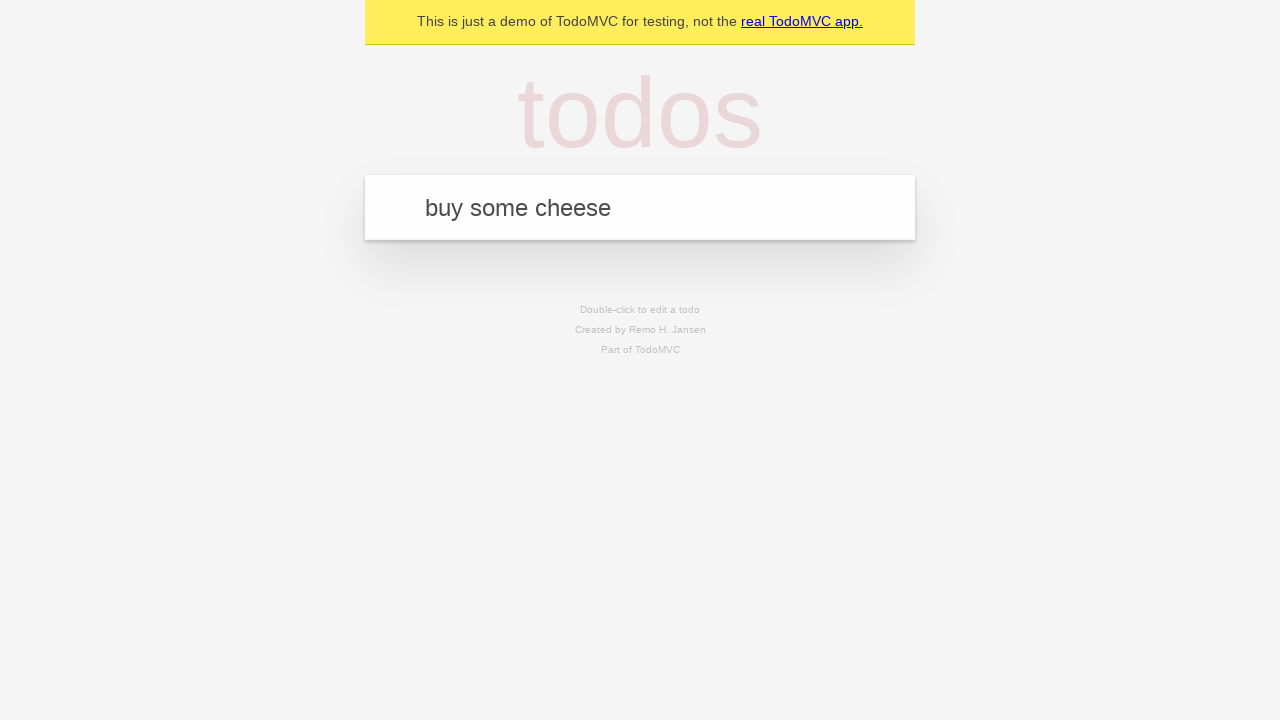

Pressed Enter to create first todo item on internal:attr=[placeholder="What needs to be done?"i]
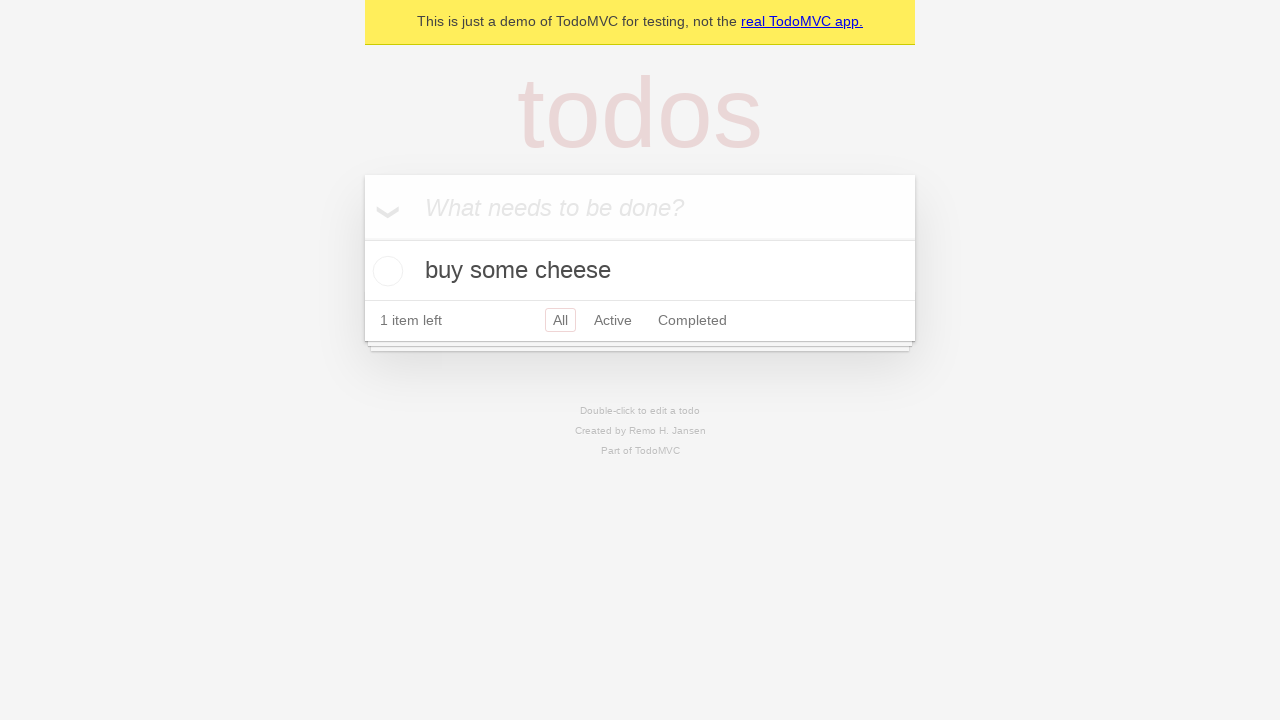

Filled second todo with 'feed the cat' on internal:attr=[placeholder="What needs to be done?"i]
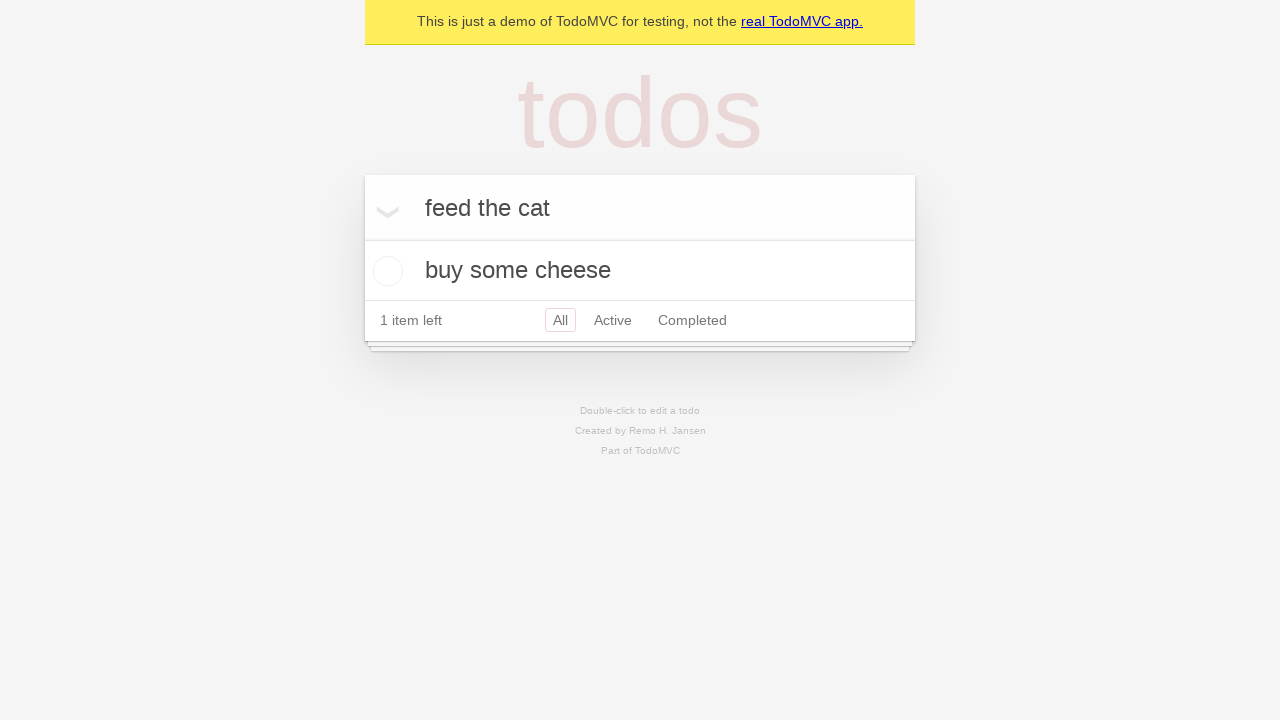

Pressed Enter to create second todo item on internal:attr=[placeholder="What needs to be done?"i]
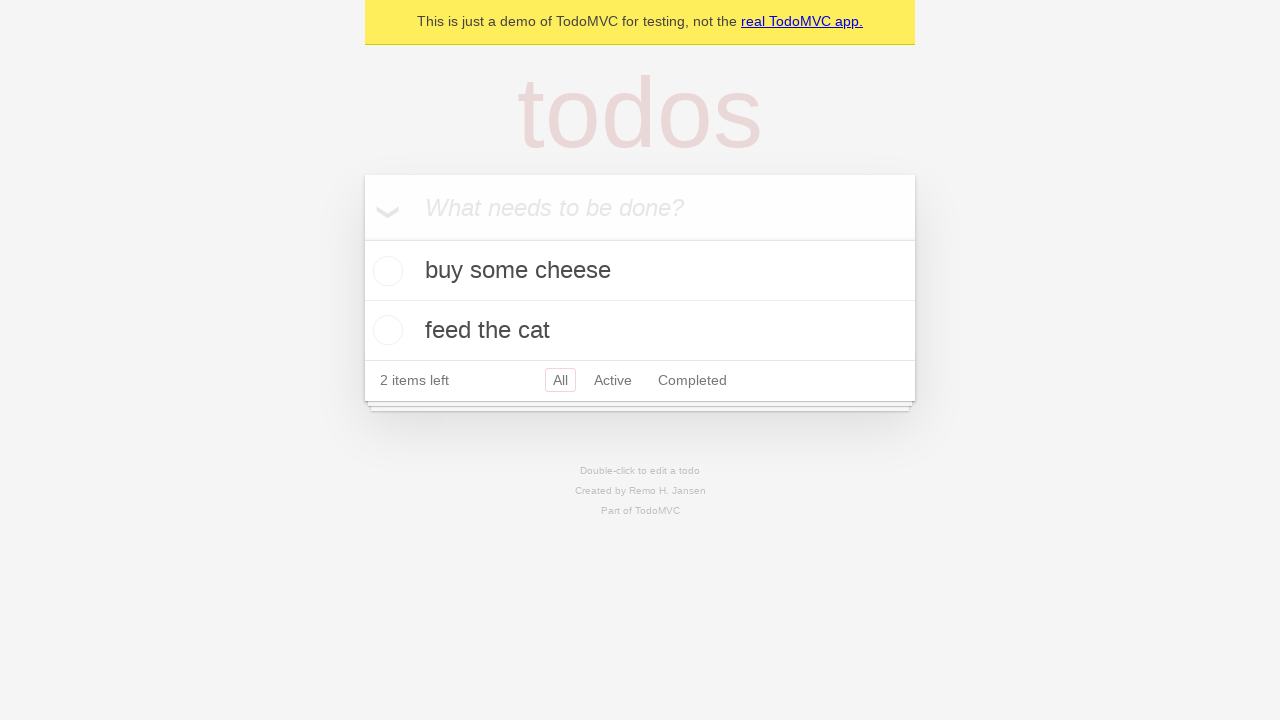

Verified that 2 todo items are displayed on the page
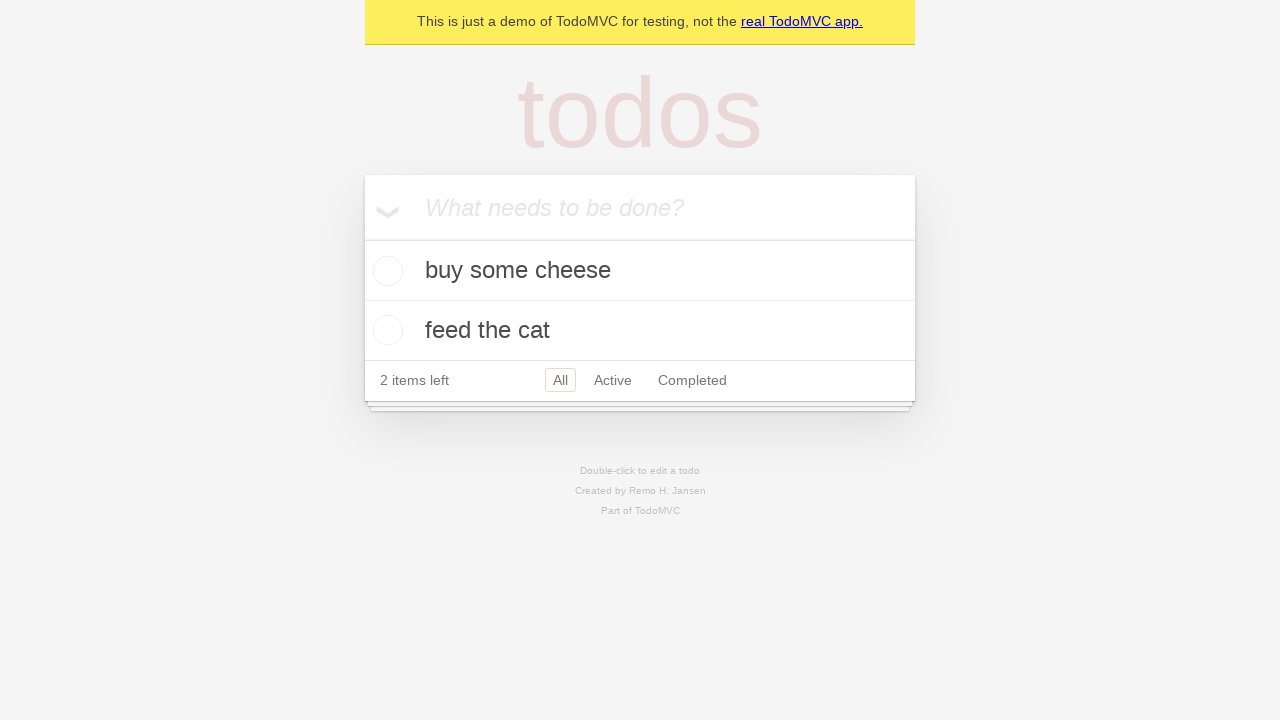

Located all todo items on the page
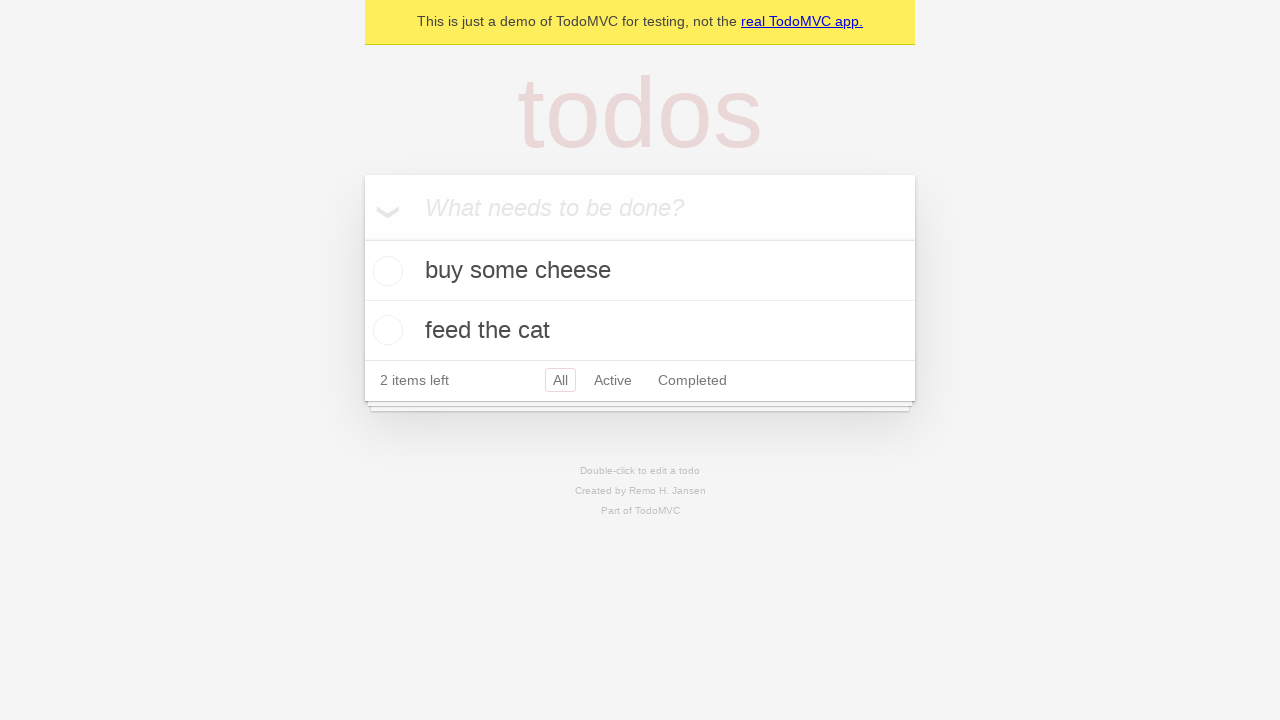

Located the checkbox for the first todo item
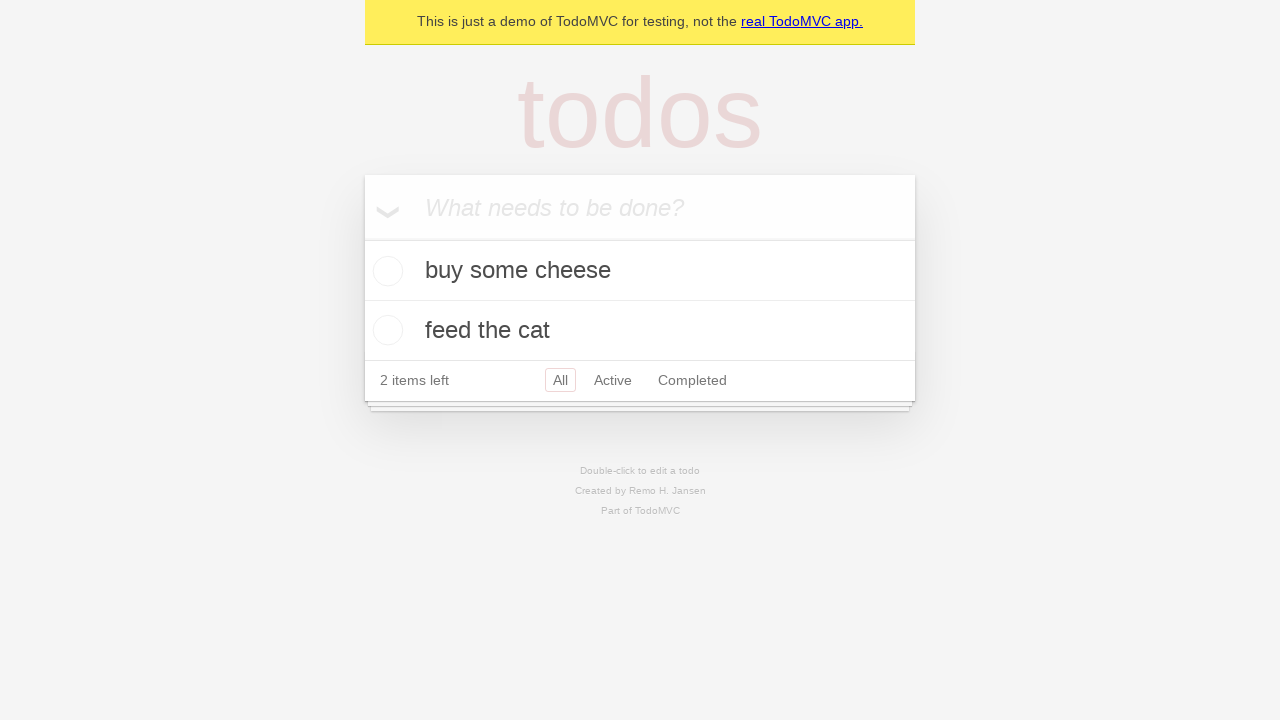

Checked the first todo item at (385, 271) on internal:testid=[data-testid="todo-item"s] >> nth=0 >> internal:role=checkbox
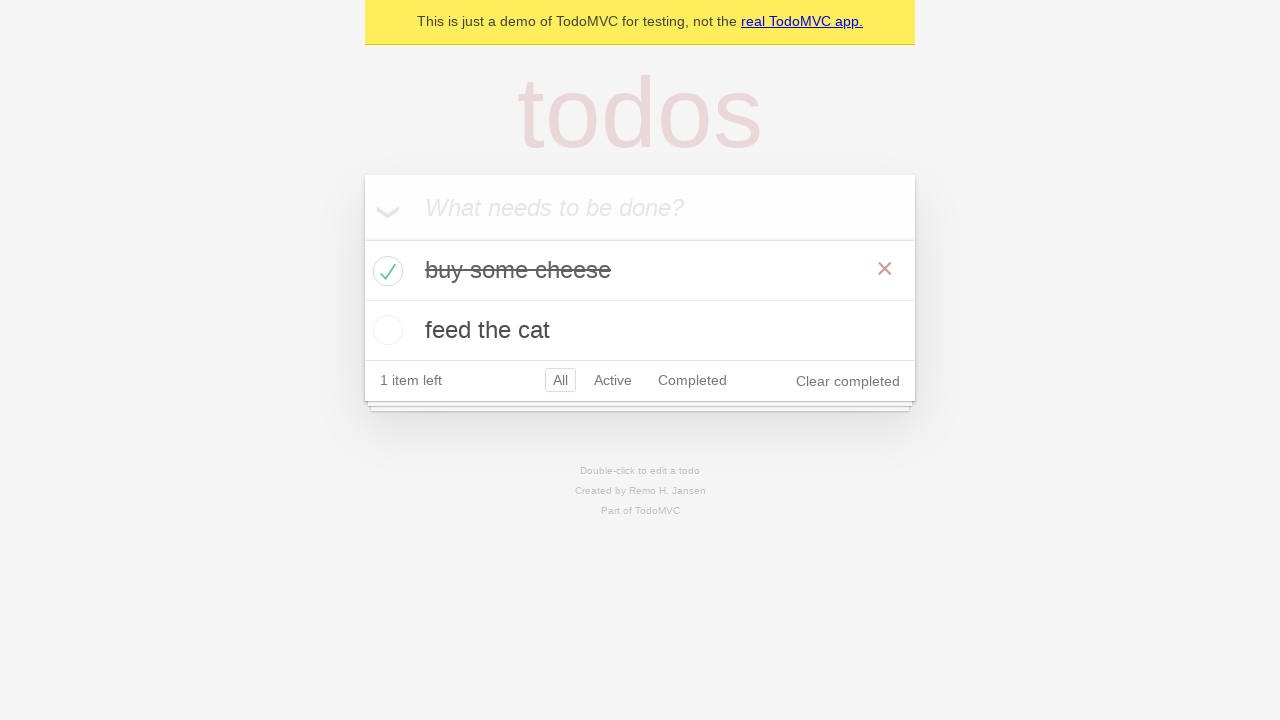

Reloaded the page to test data persistence
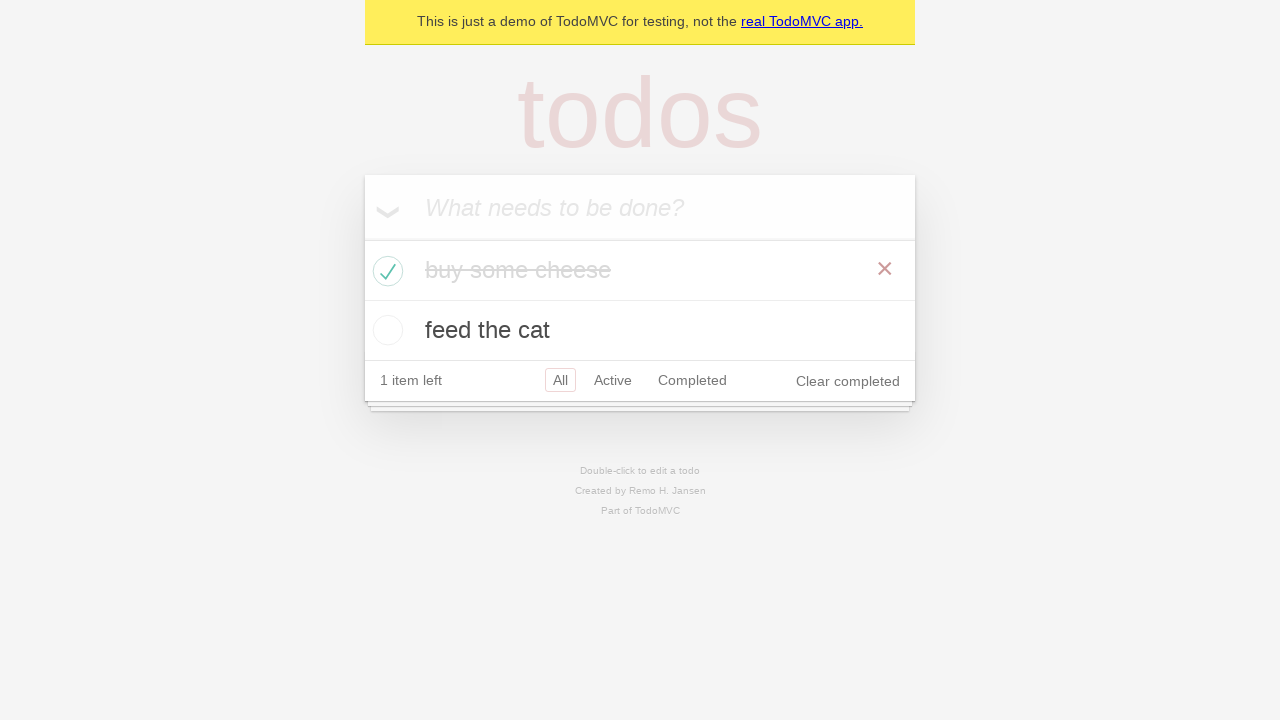

Verified that todo items were restored after page reload
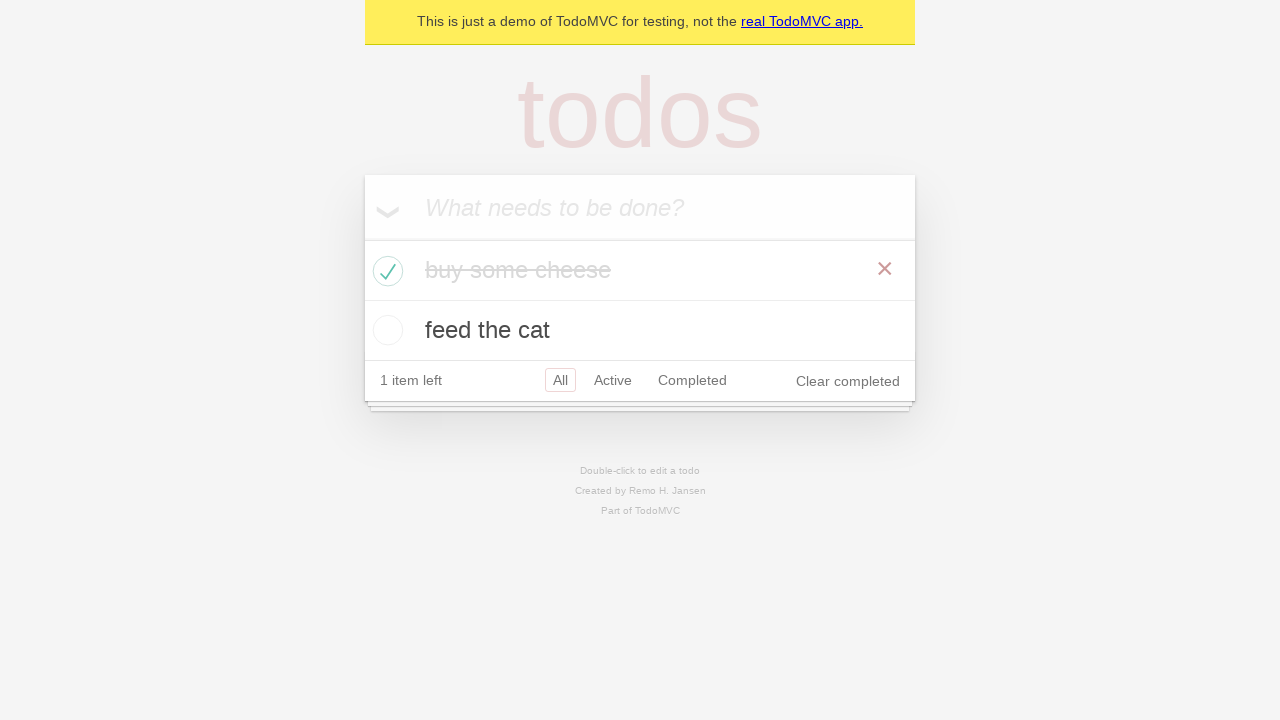

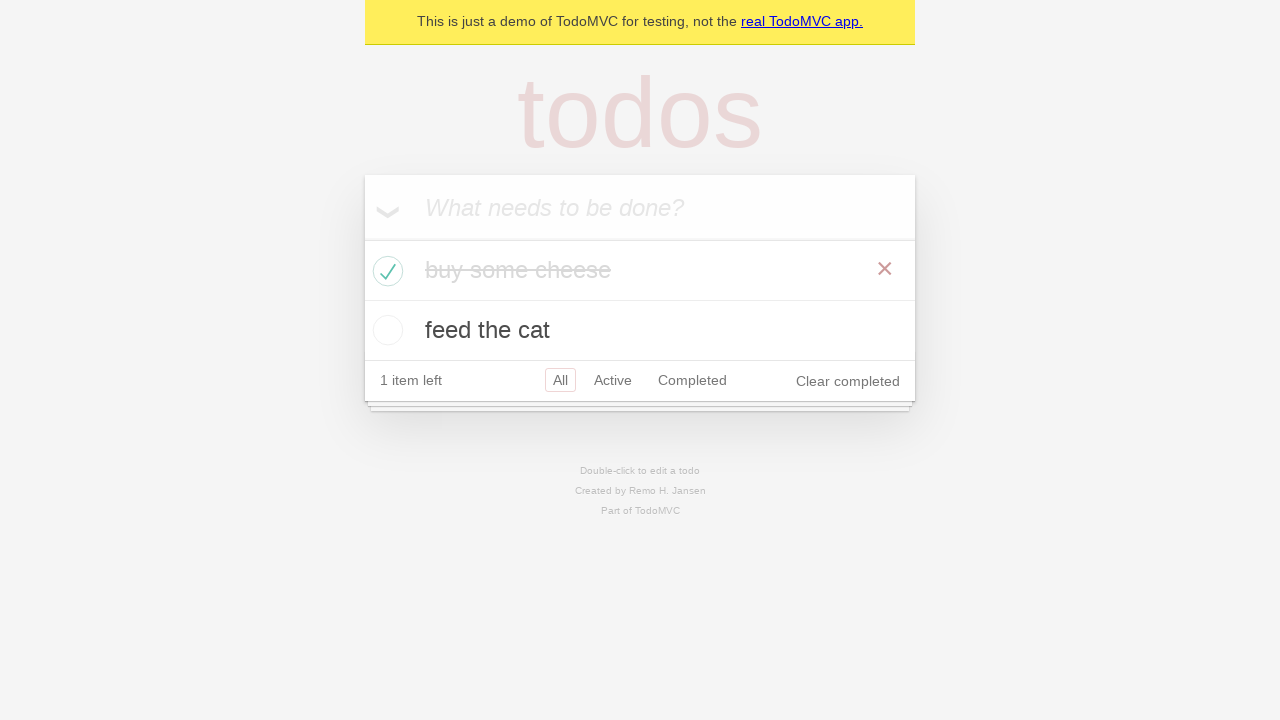